Tests file upload functionality by navigating to the file upload page, selecting a file, uploading it, and verifying the success message is displayed.

Starting URL: https://the-internet.herokuapp.com/

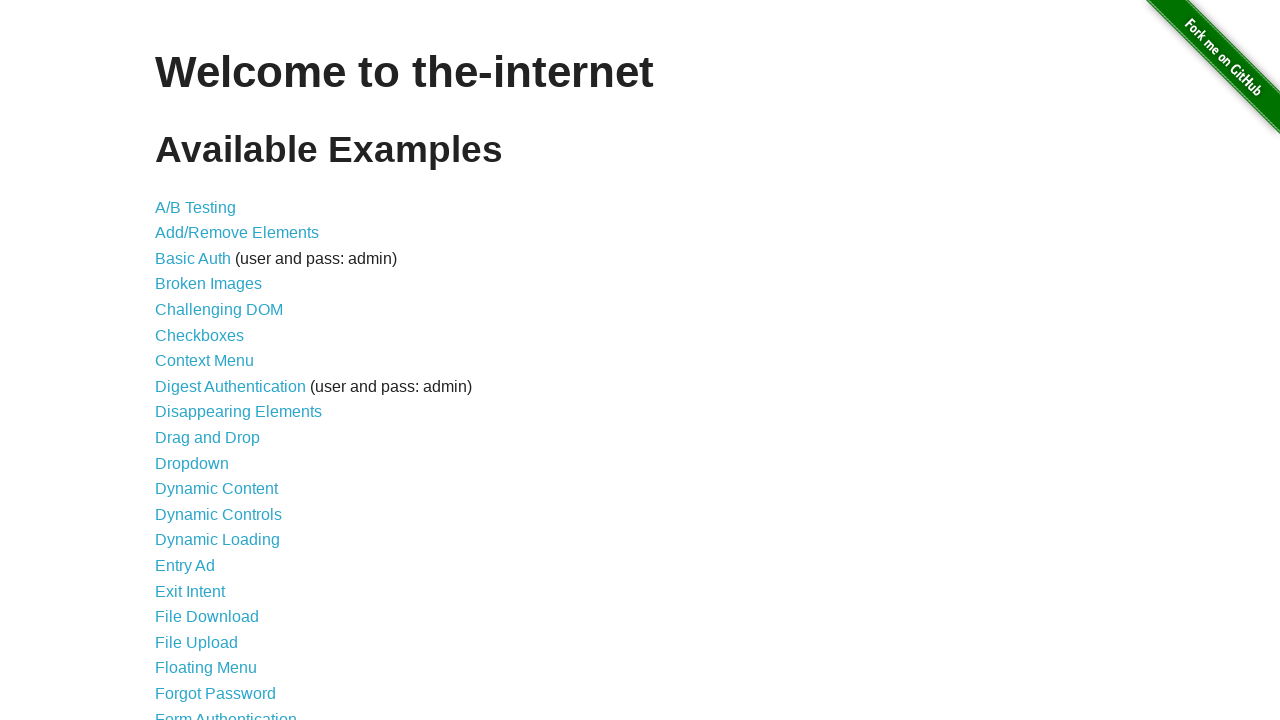

Clicked on File Upload link at (196, 642) on xpath=//a[text()='File Upload']
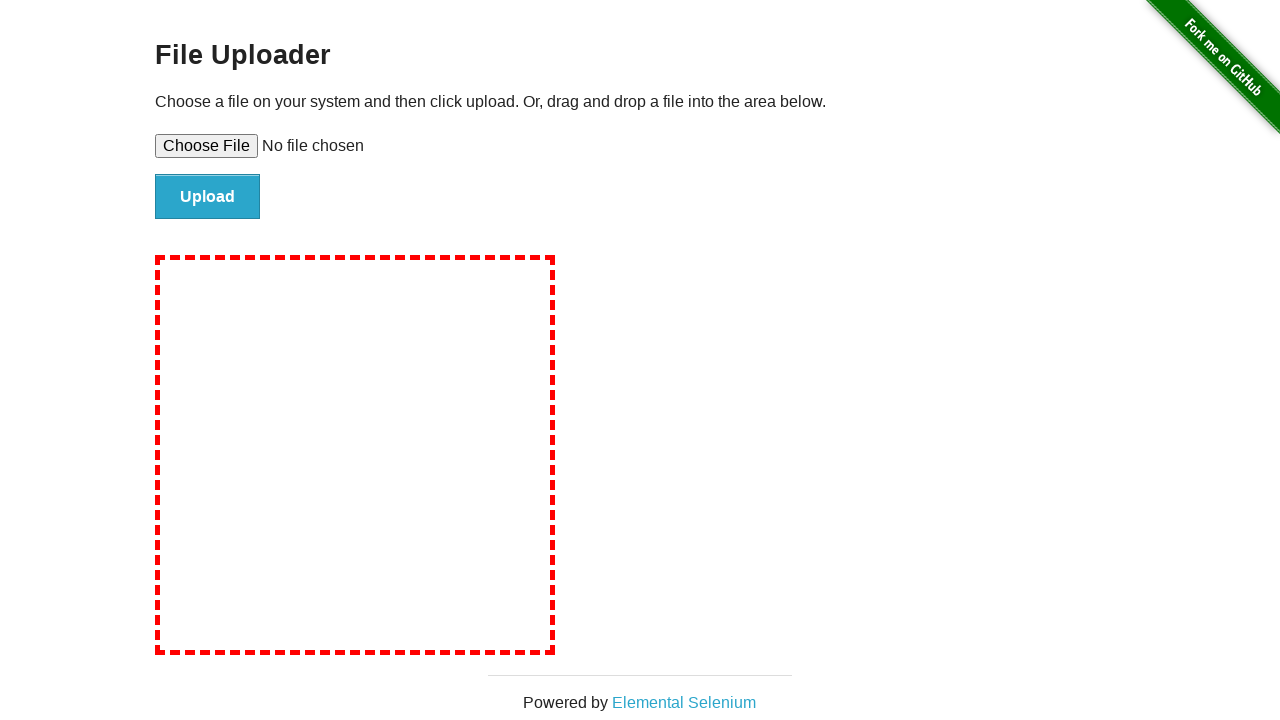

File upload input field is now visible
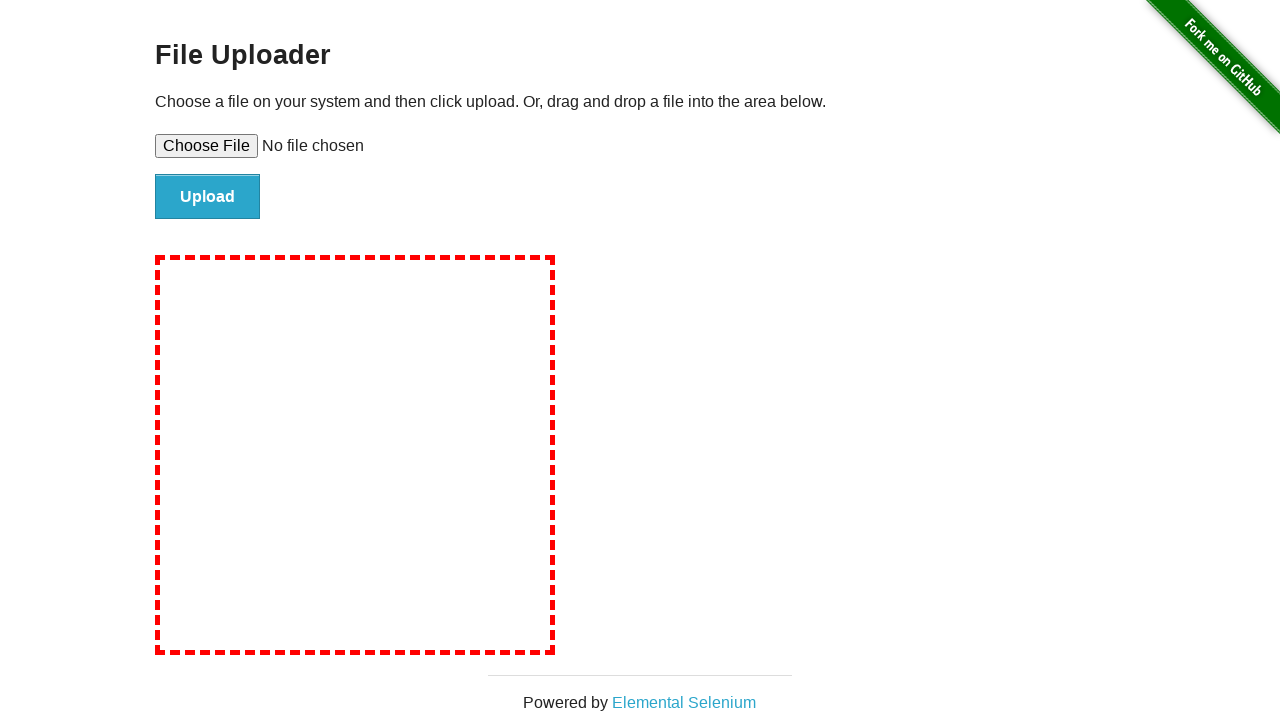

Created temporary test file for upload
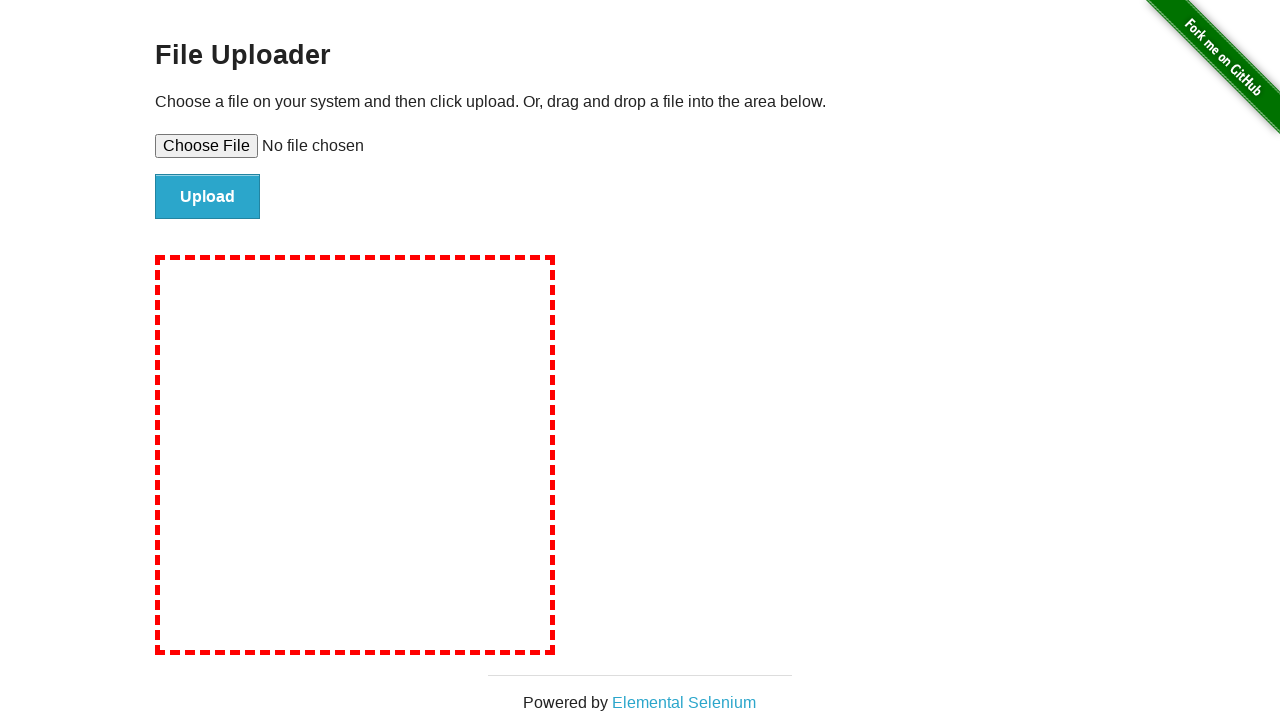

Selected and set file for upload
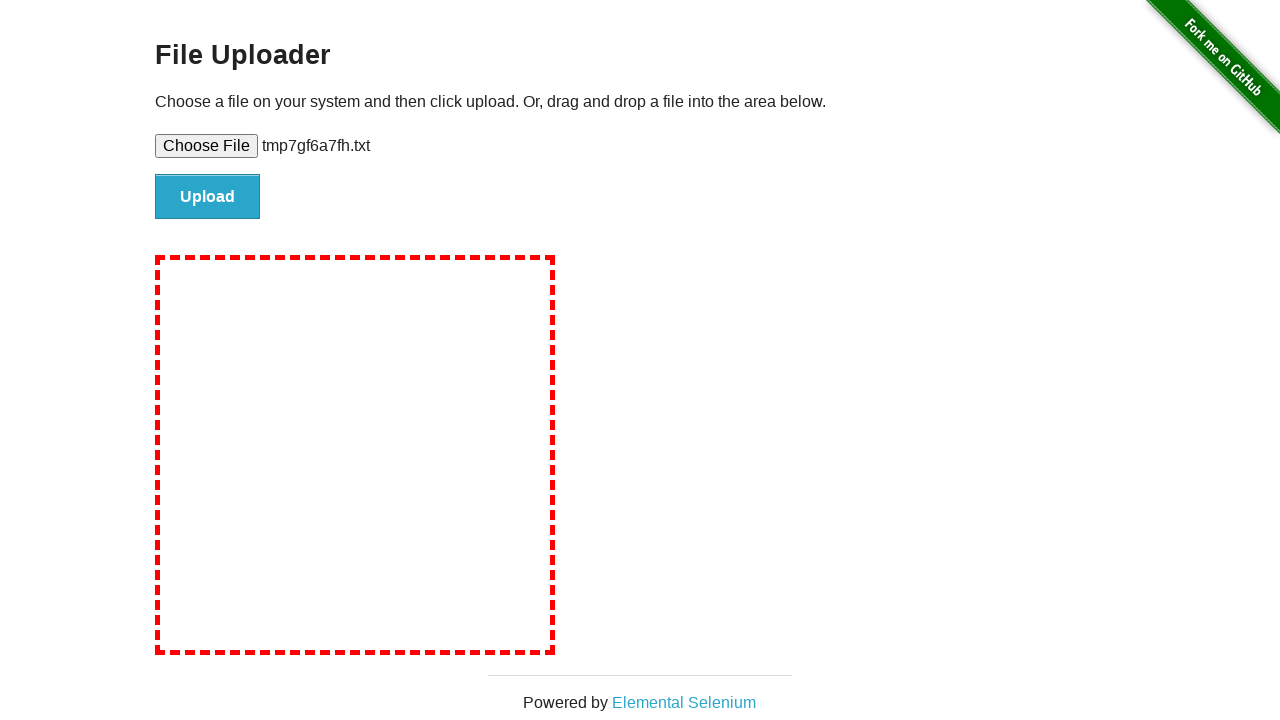

Clicked the upload button to submit the file at (208, 197) on #file-submit
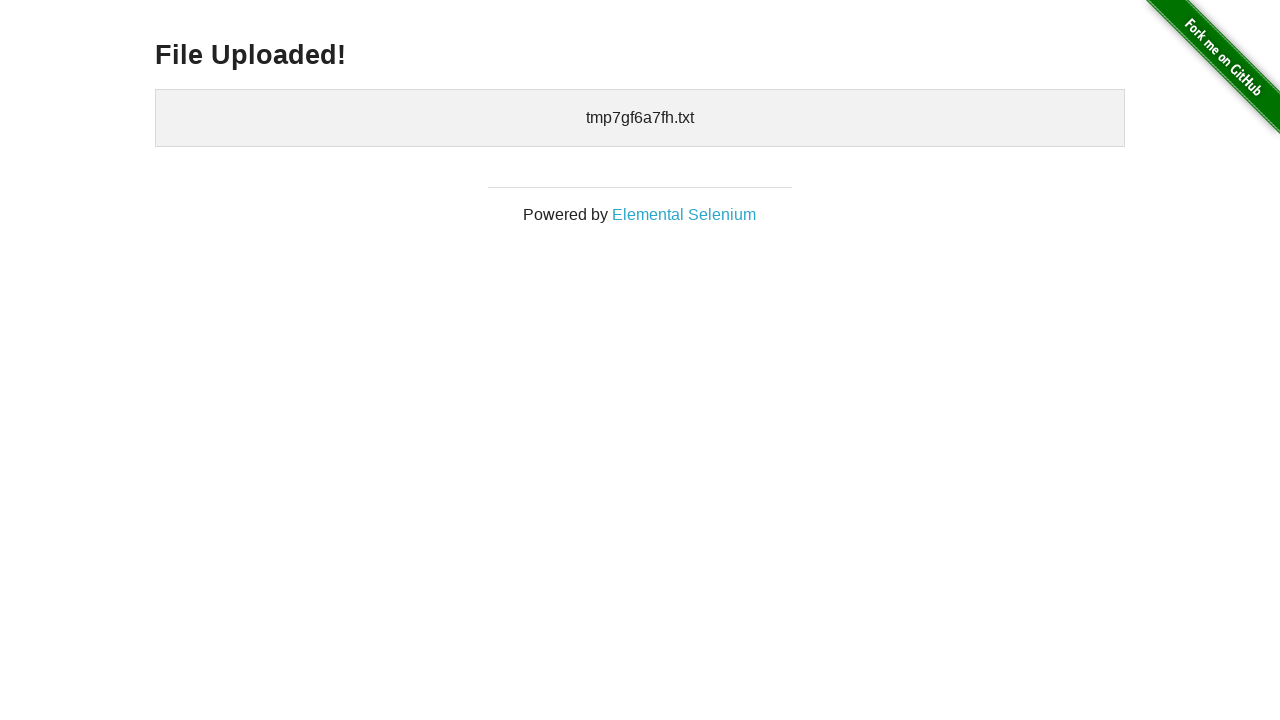

File upload success message is displayed
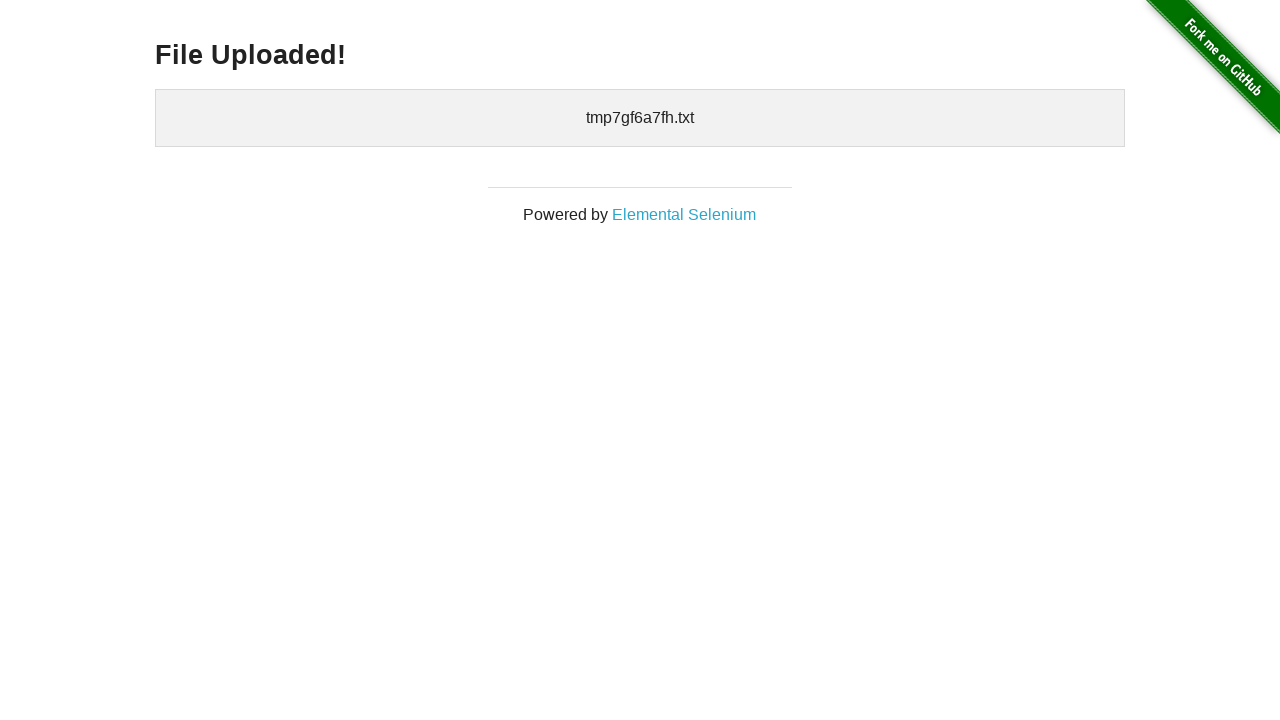

Cleaned up temporary file
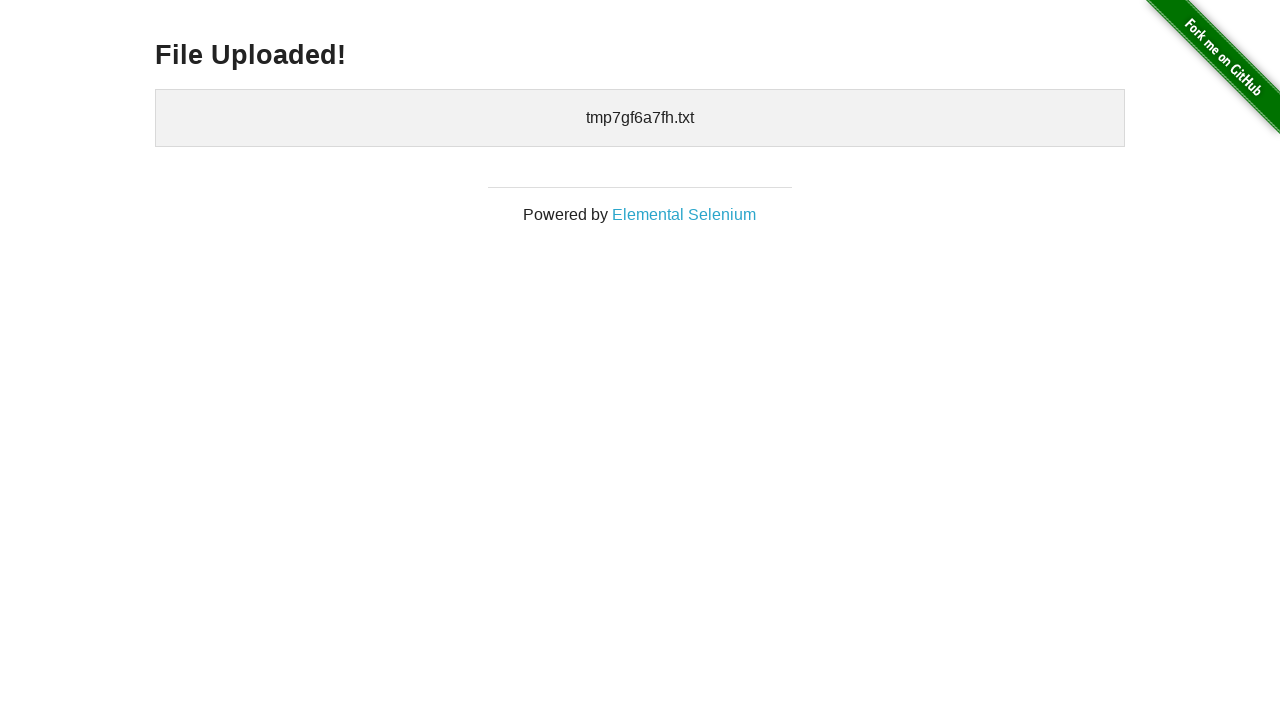

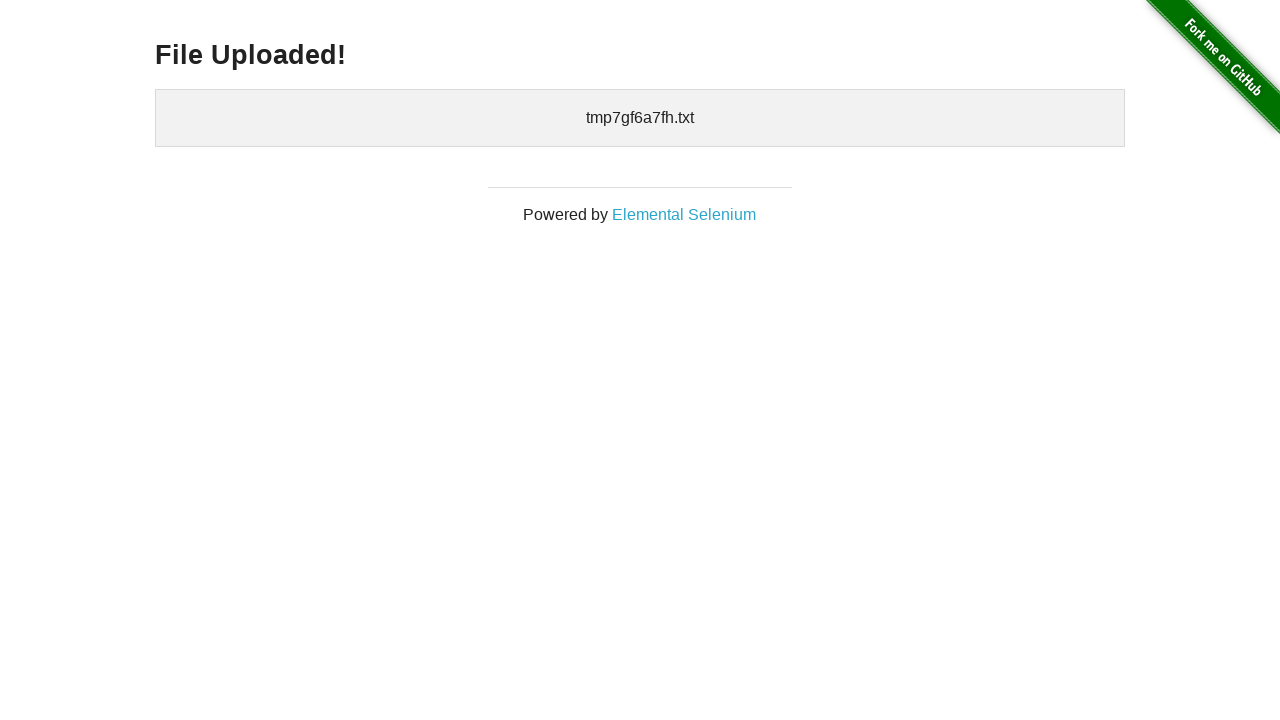